Tests that the dynamic group booking page loads with both users displayed and correct avatars

Starting URL: https://i.cal.com/peer+bailey

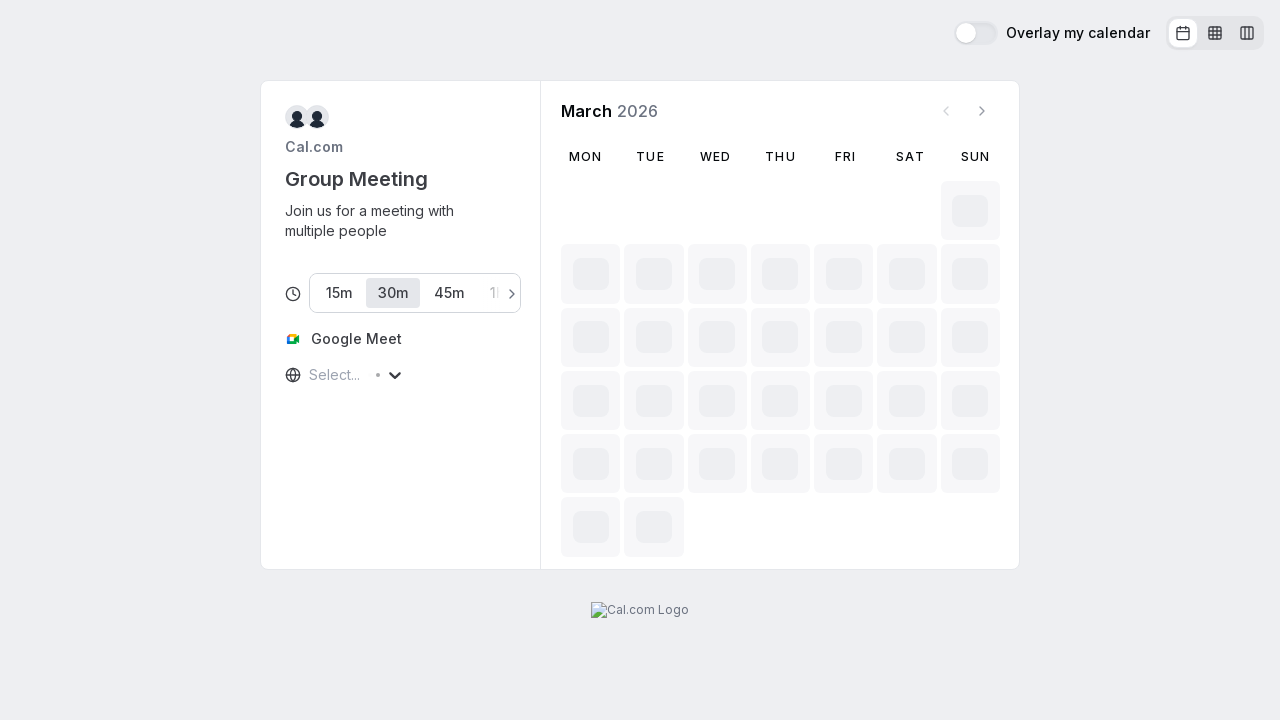

Event title element loaded
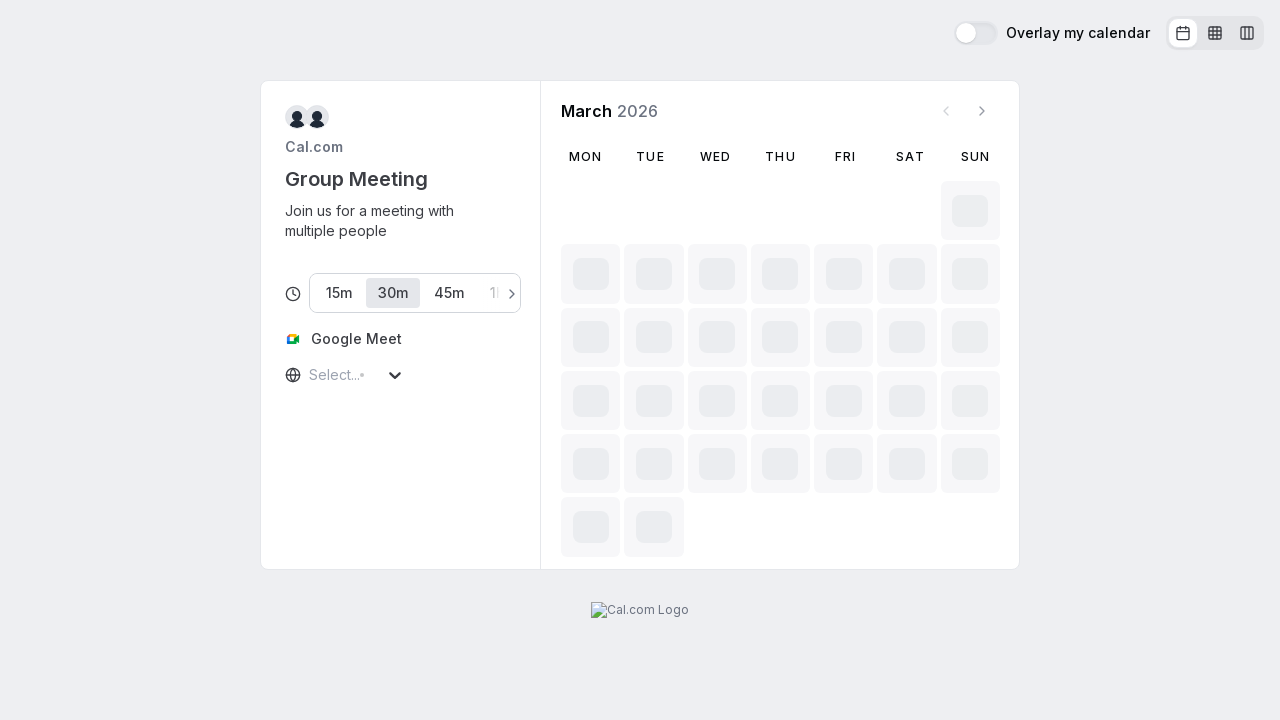

Event meta section with user names loaded
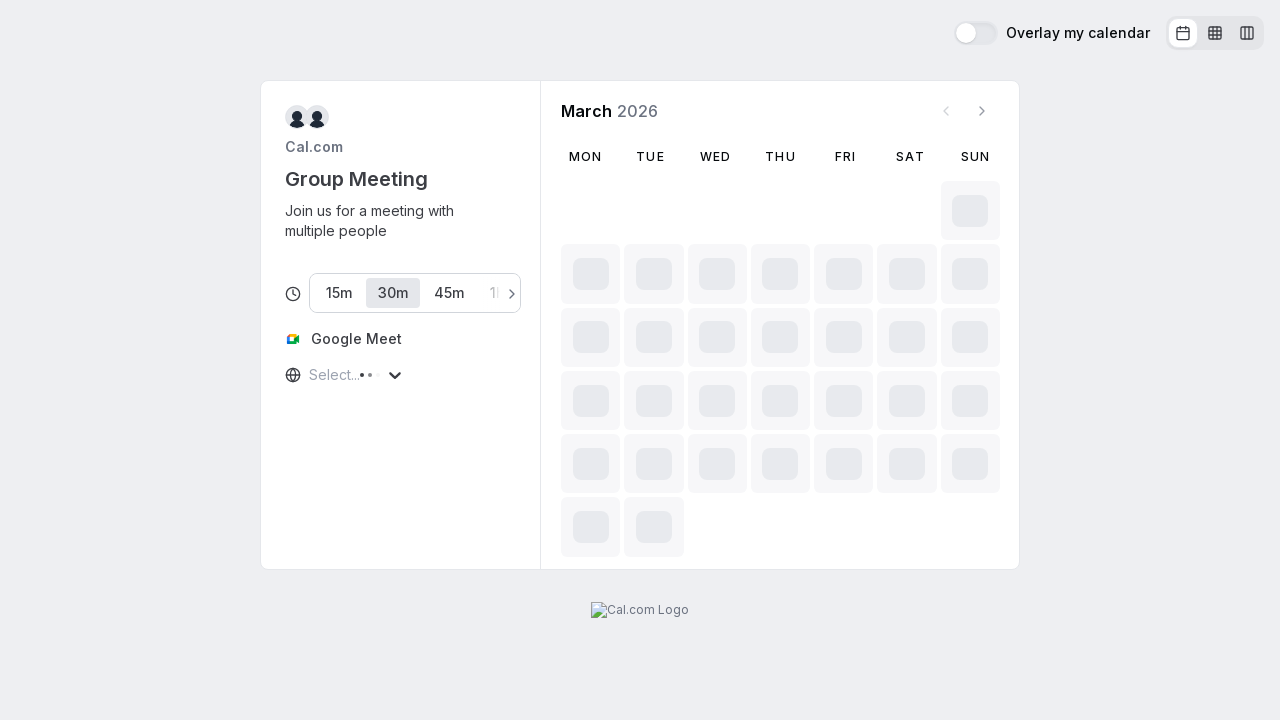

Avatar elements for both users displayed
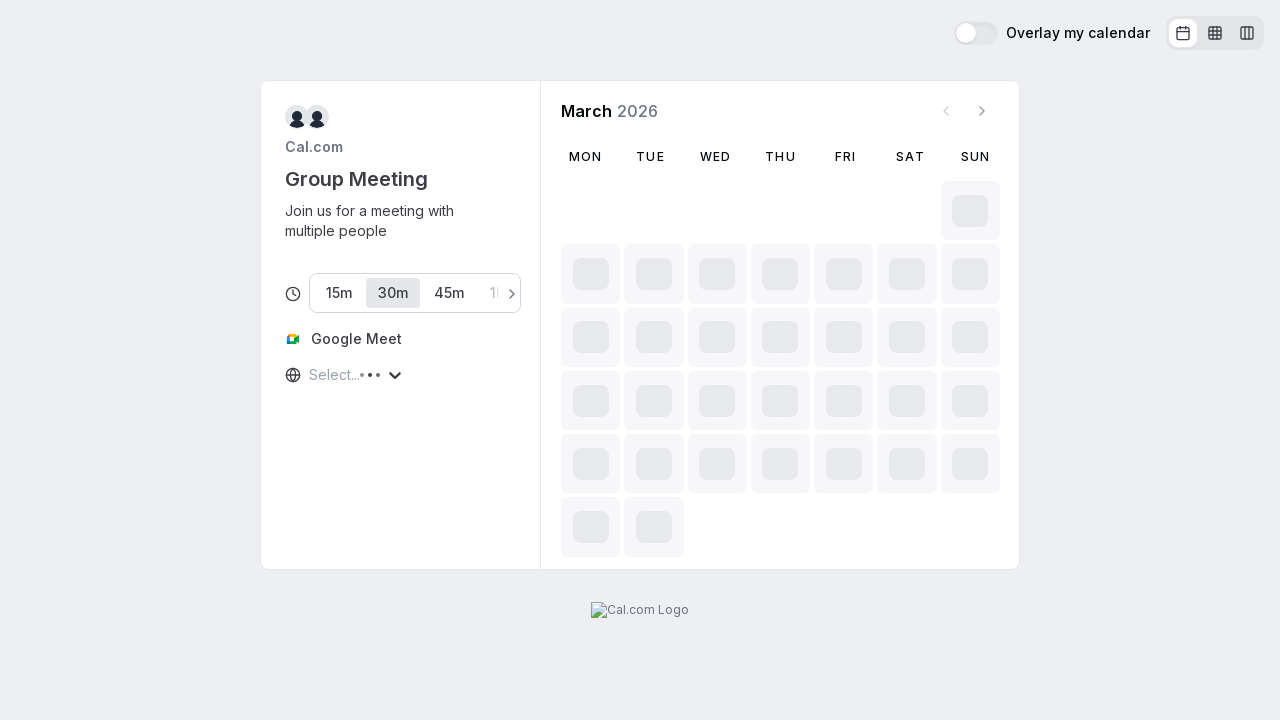

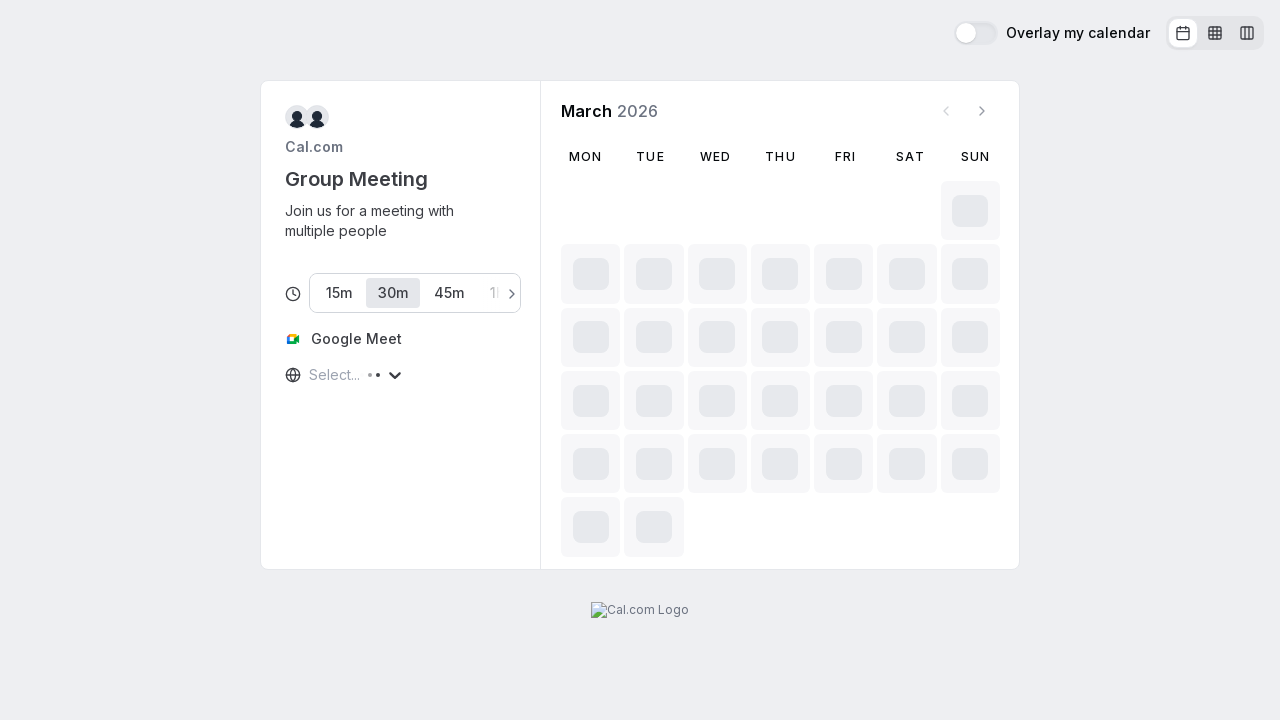